Tests navigation to the Jobs page by clicking the Jobs menu item in the navigation bar and verifying the page title

Starting URL: https://alchemy.hguy.co/jobs/

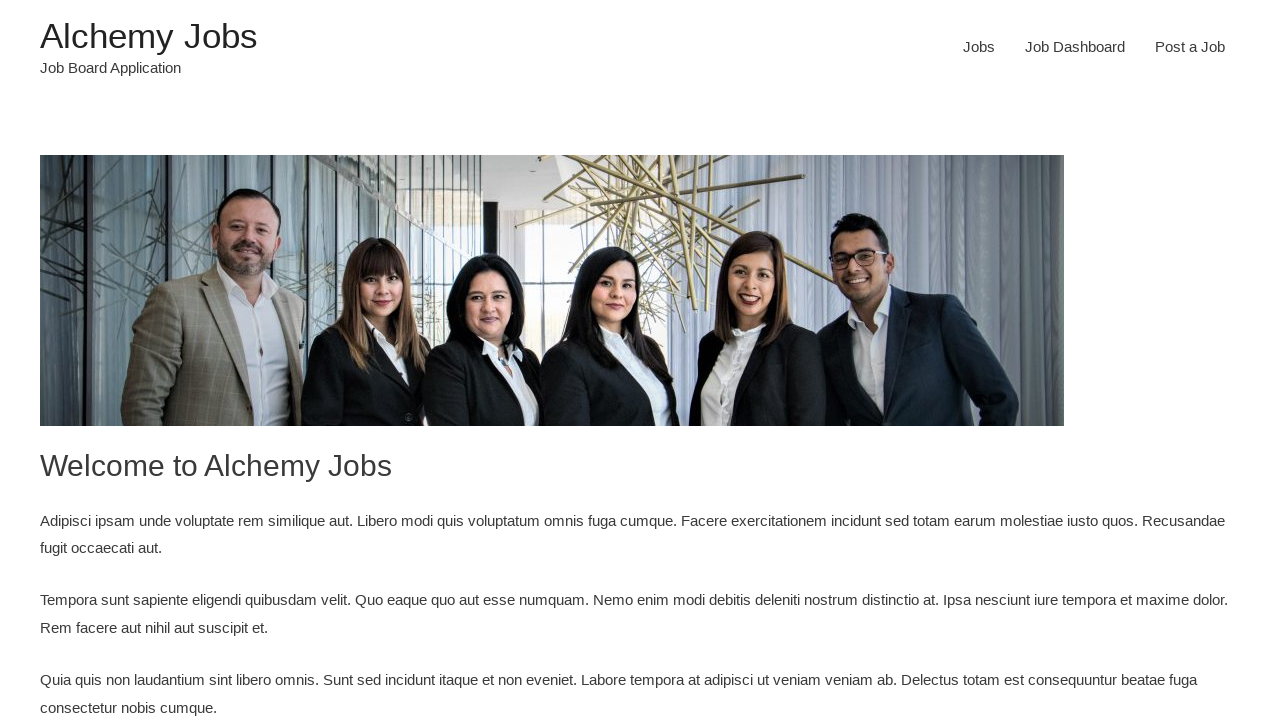

Clicked Jobs menu item in navigation bar at (979, 47) on xpath=//div[@class='main-header-bar-navigation']//a[text()='Jobs']
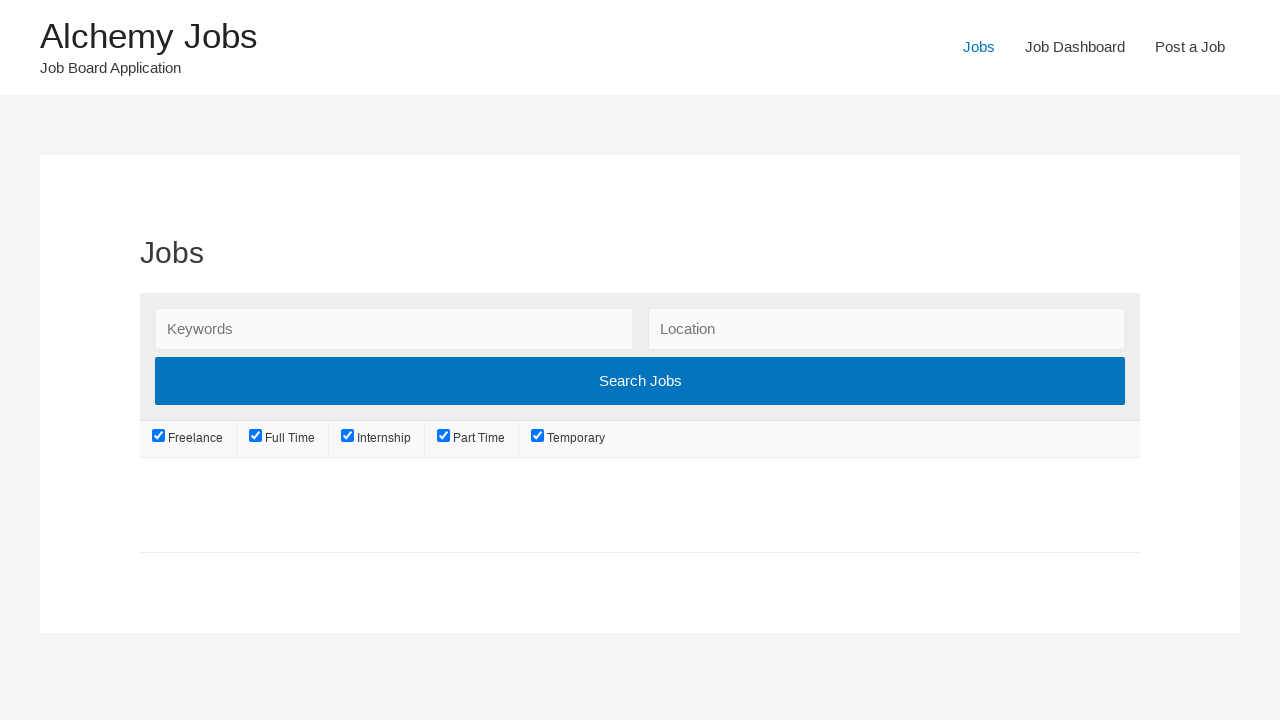

Waited for page title to contain 'Jobs'
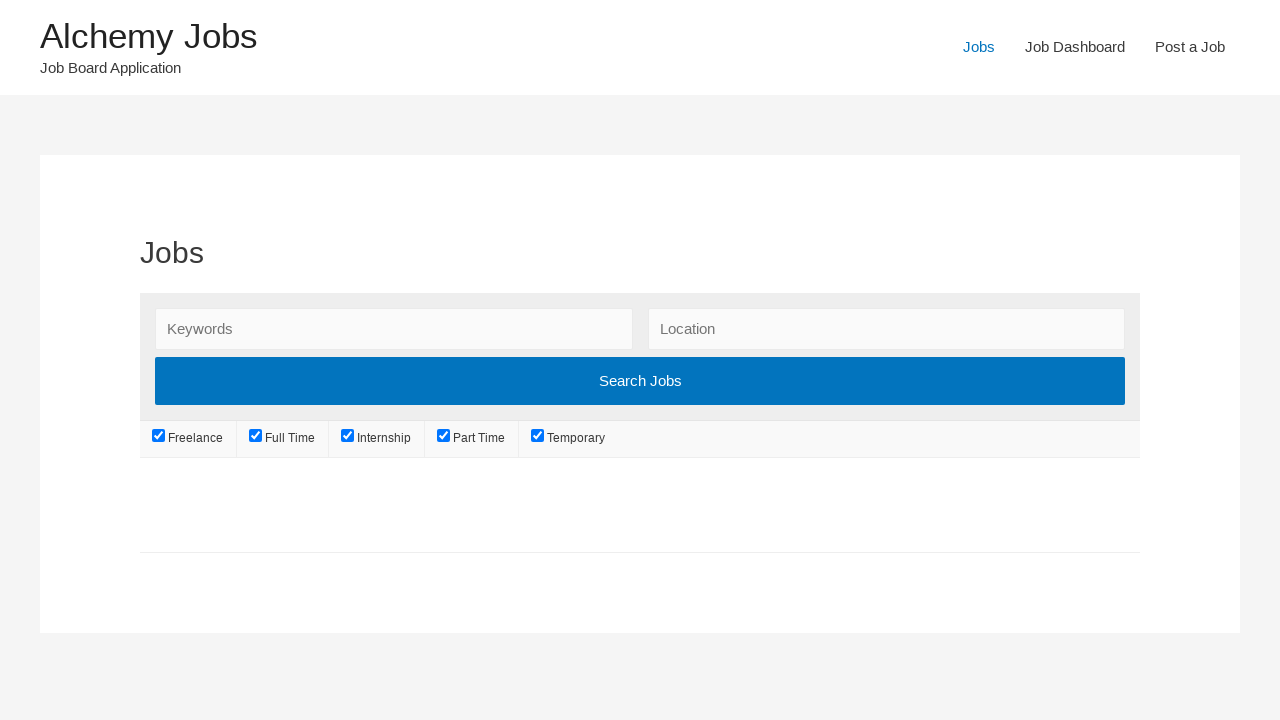

Retrieved page title: Jobs – Alchemy Jobs
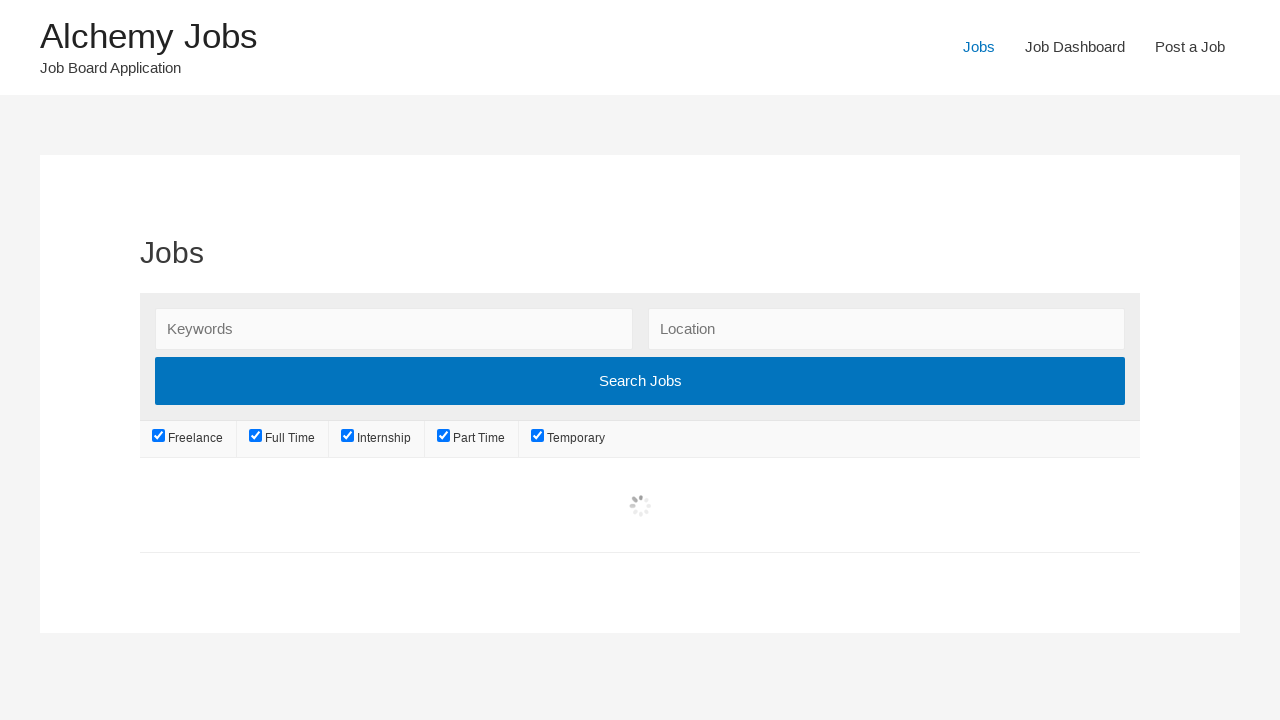

Verified page title contains 'Jobs'
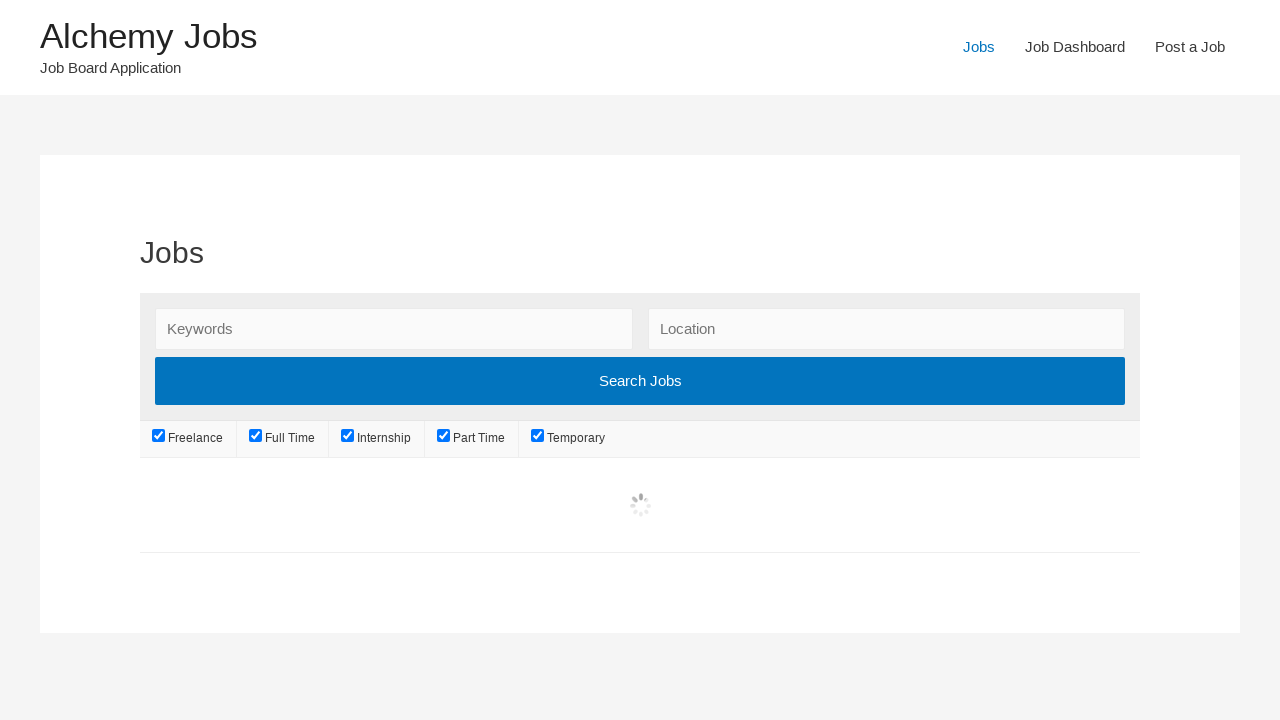

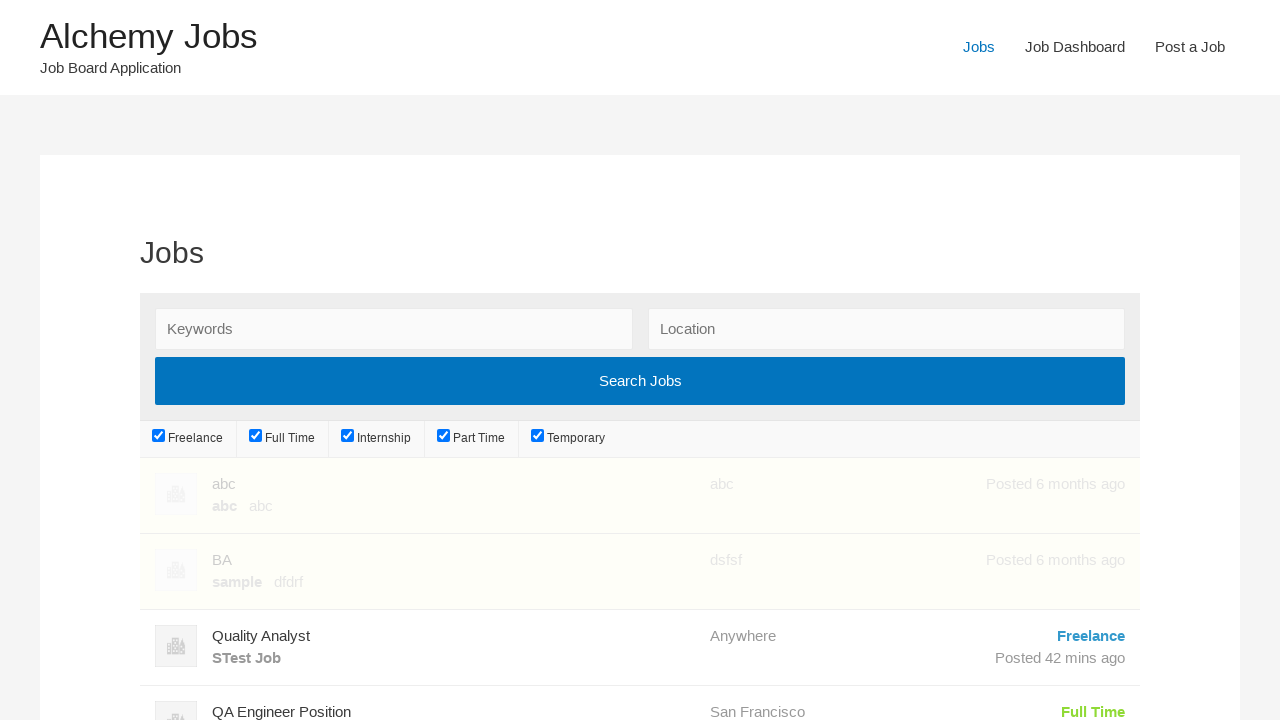